Tests radio button functionality by clicking and verifying selection of various radio buttons for sports (hockey, football) and colors (yellow) on a practice page.

Starting URL: https://practice.cydeo.com/radio_buttons

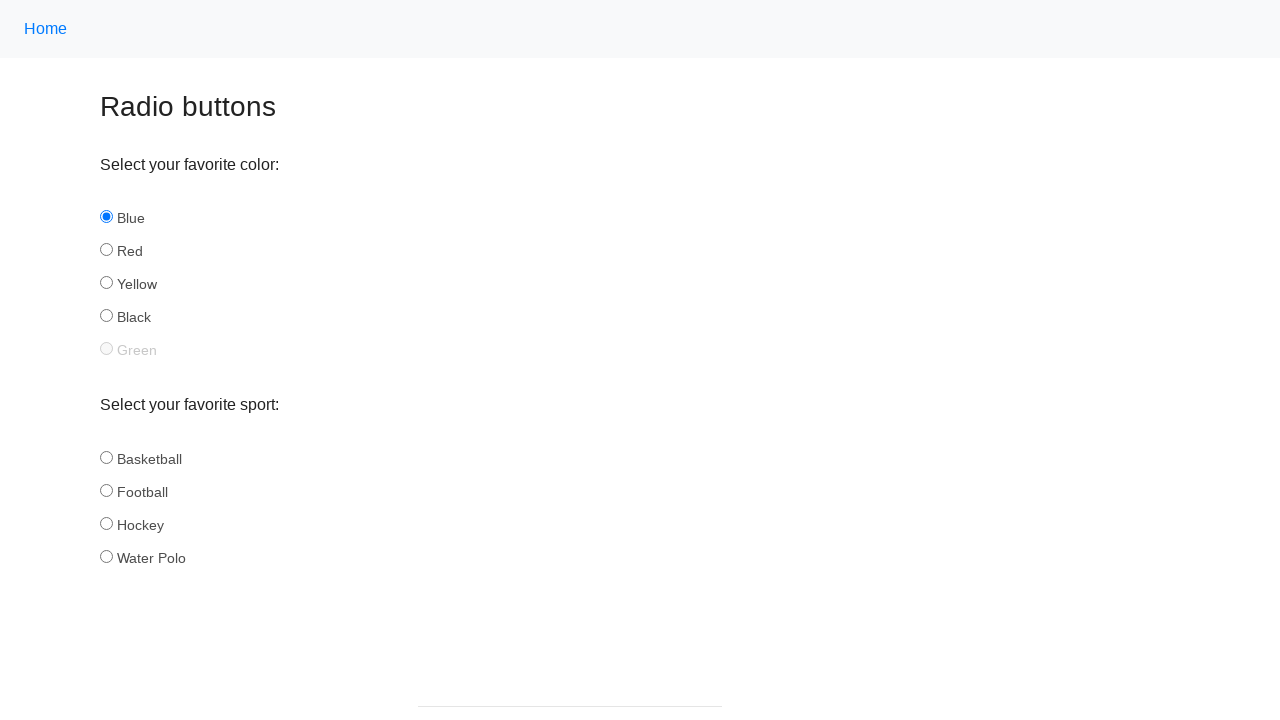

Clicked hockey radio button in sport group at (106, 523) on input[name='sport'][id='hockey']
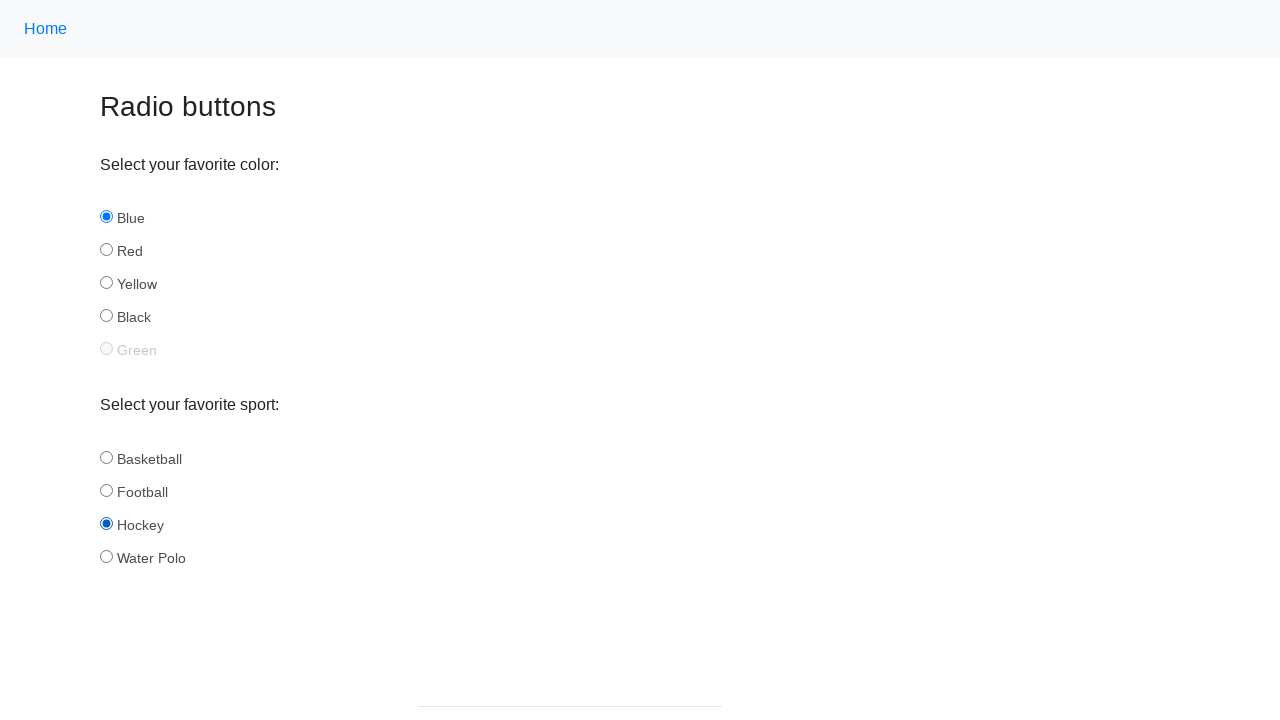

Verified hockey radio button is selected
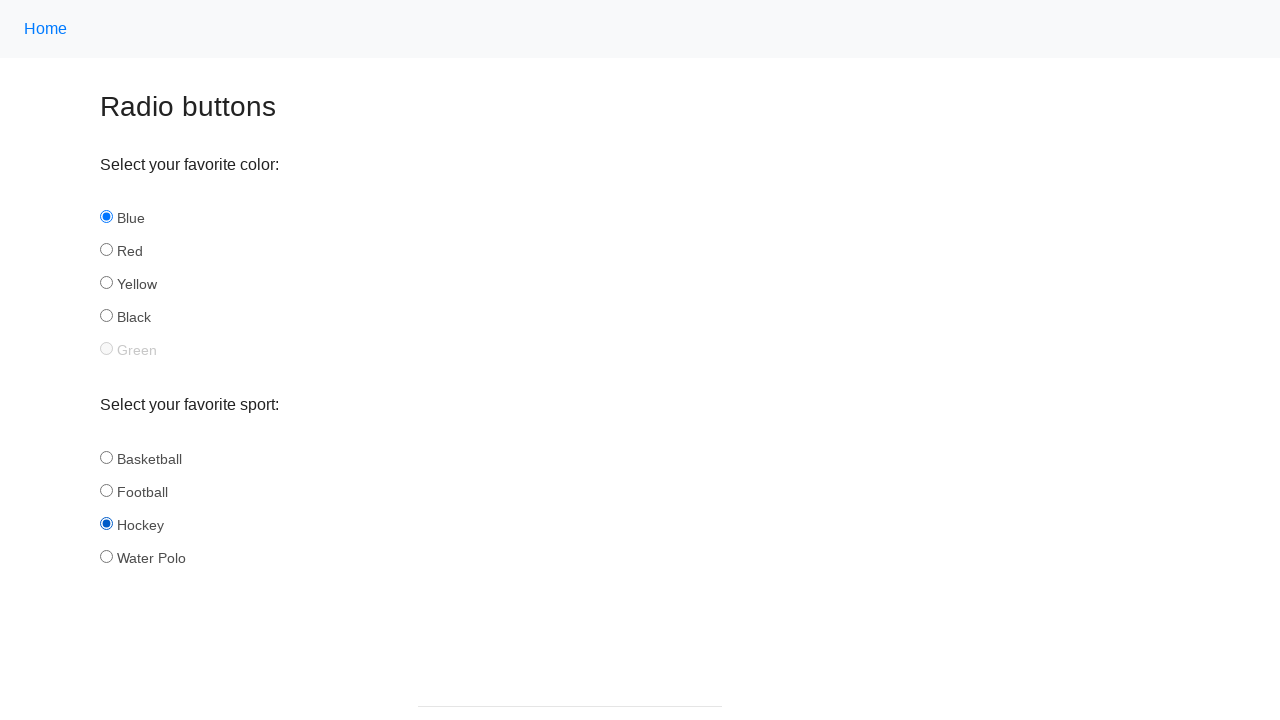

Clicked football radio button in sport group at (106, 490) on input[name='sport'][id='football']
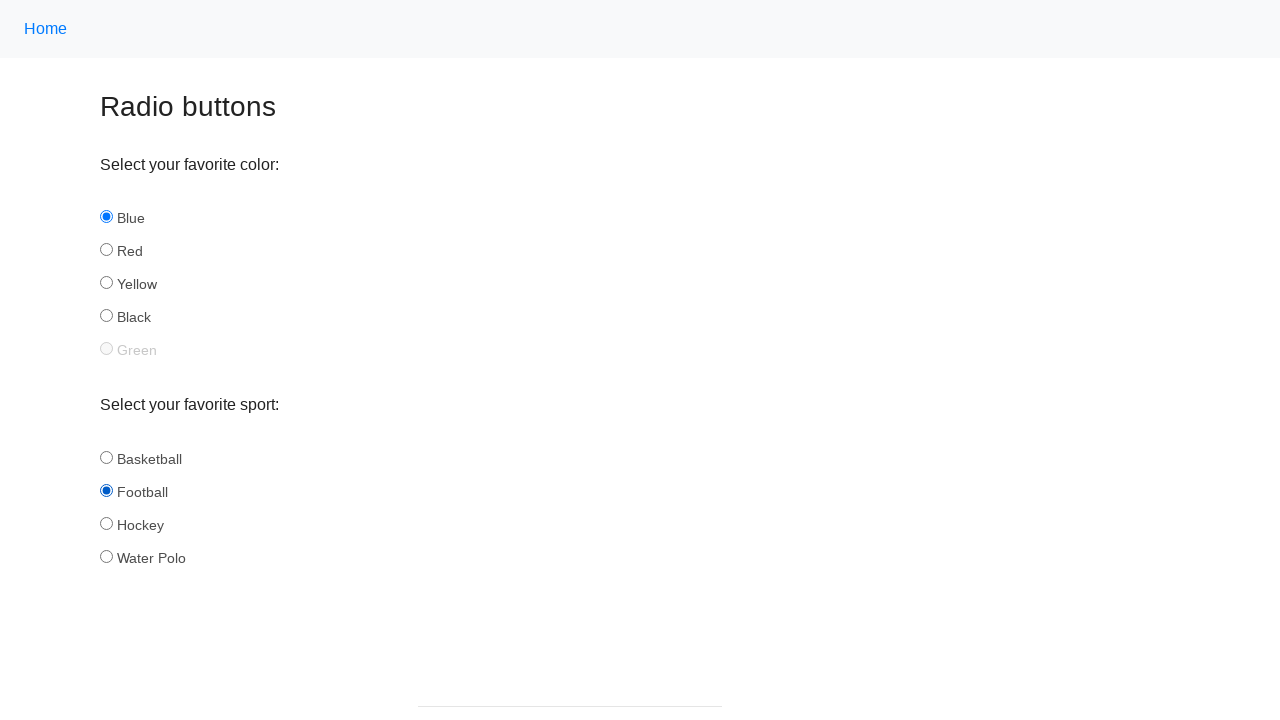

Verified football radio button is selected
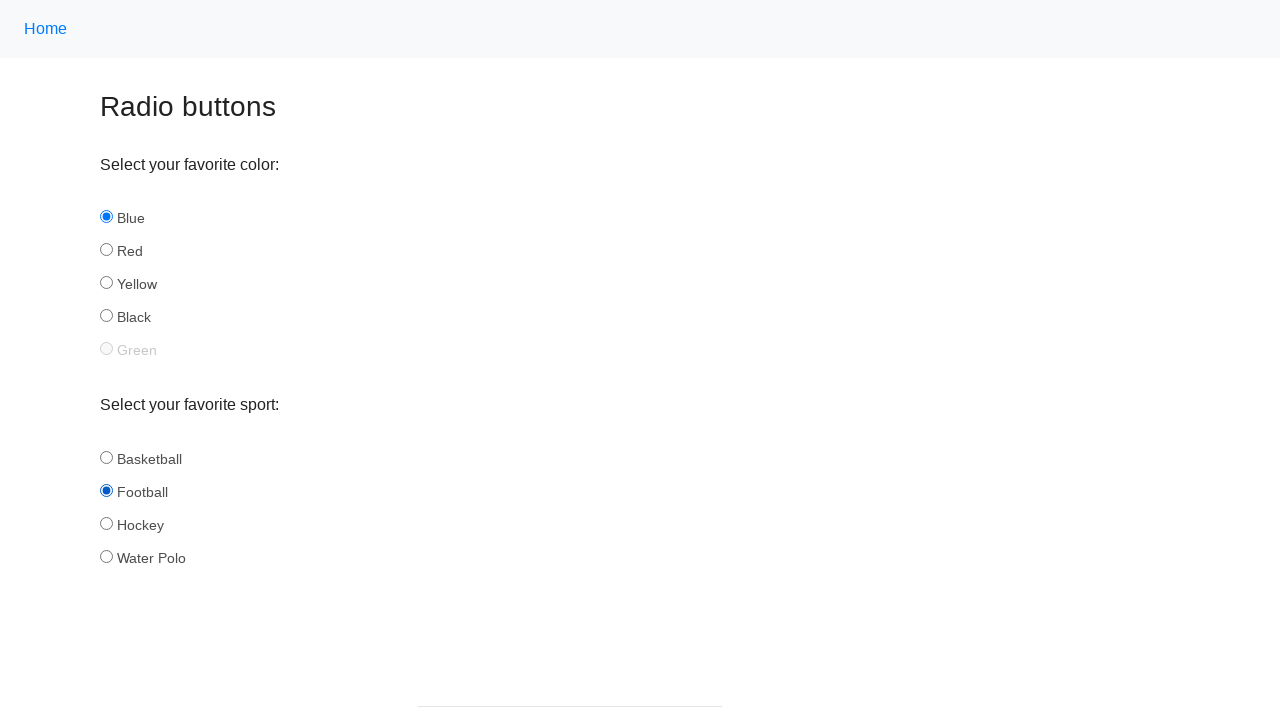

Clicked yellow radio button in color group at (106, 283) on input[name='color'][id='yellow']
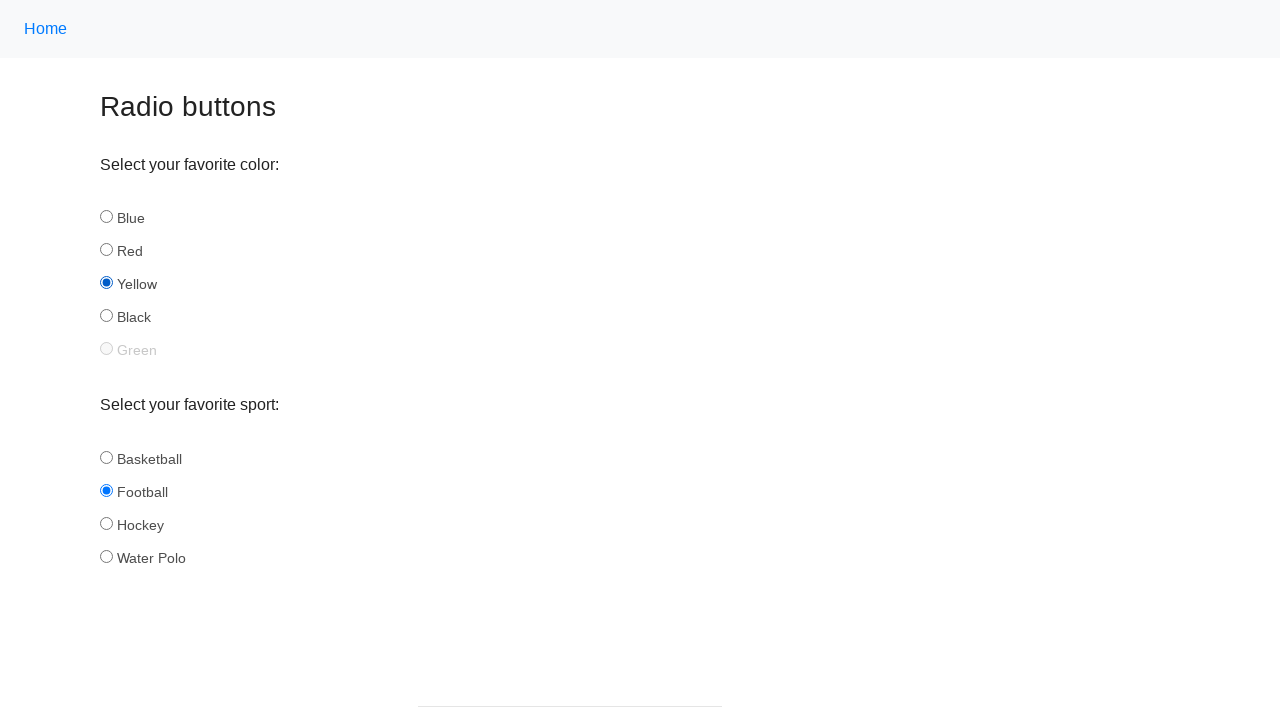

Verified yellow radio button is selected
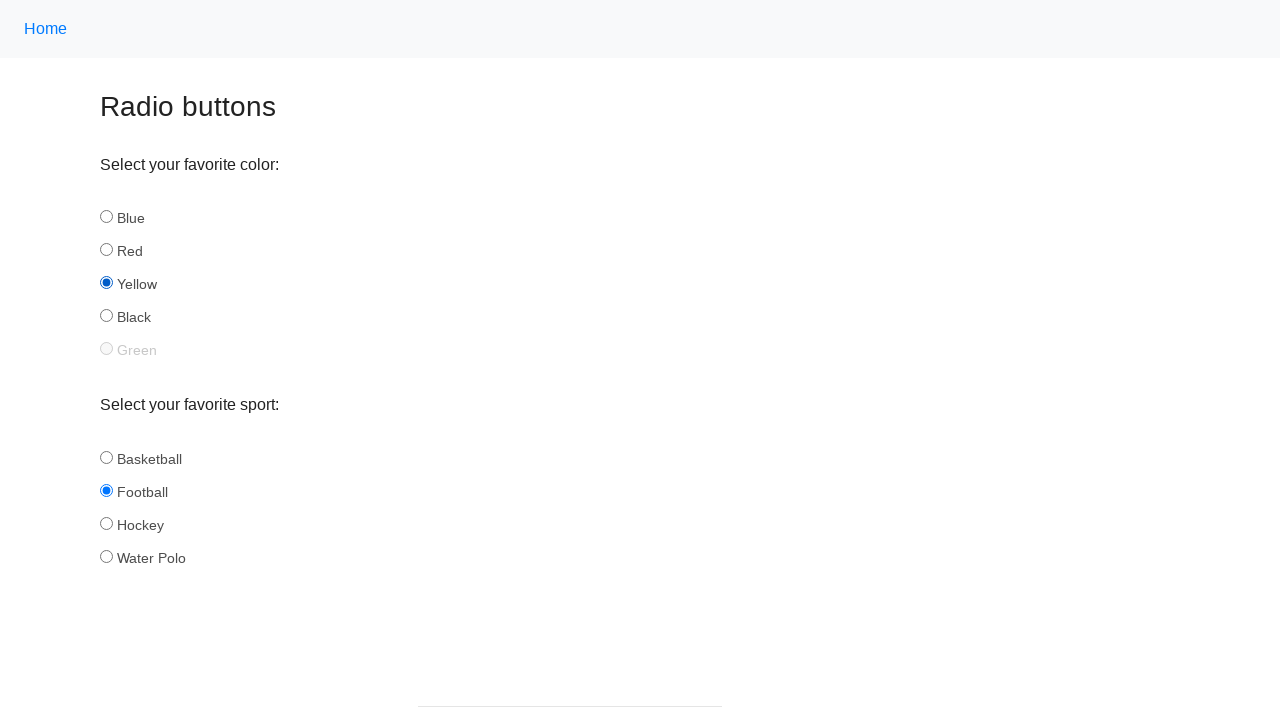

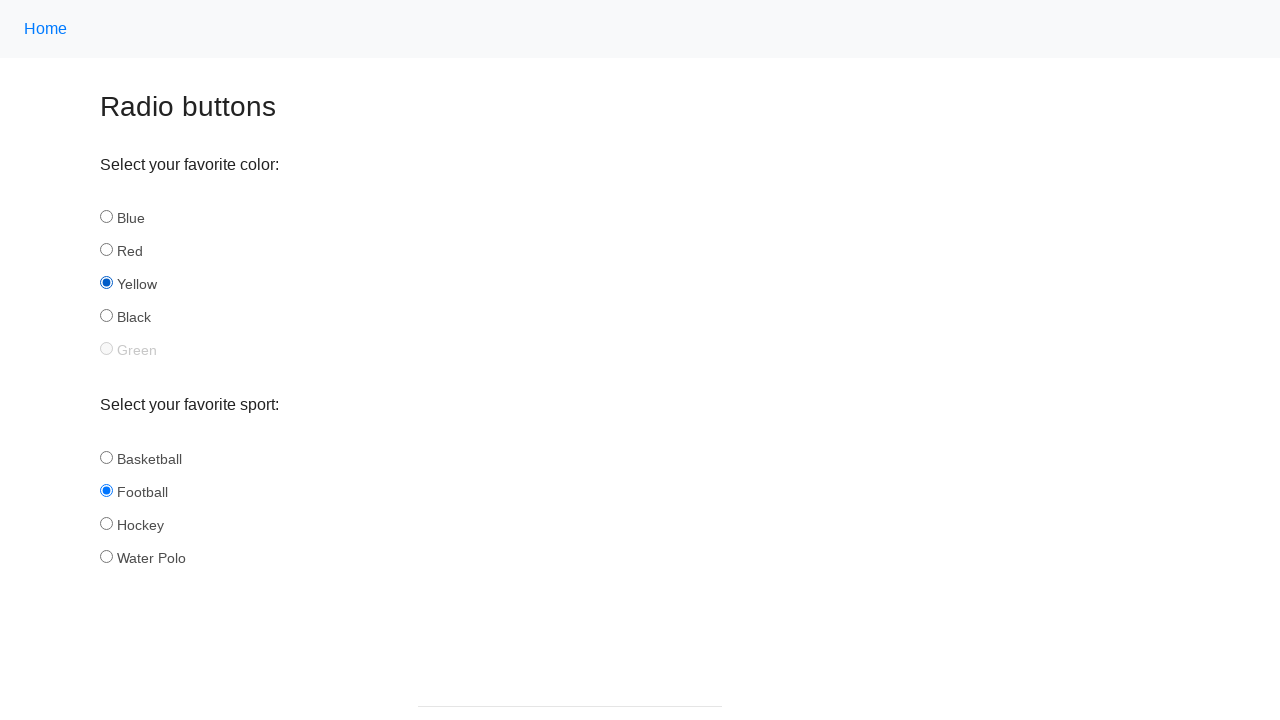